Tests a table on a Selenium practice site by verifying the number of headers, checking for a "Country" column, and interacting with a specific row containing "Ola" by clicking its checkbox and link.

Starting URL: https://seleniumpractise.blogspot.com/2021/08/

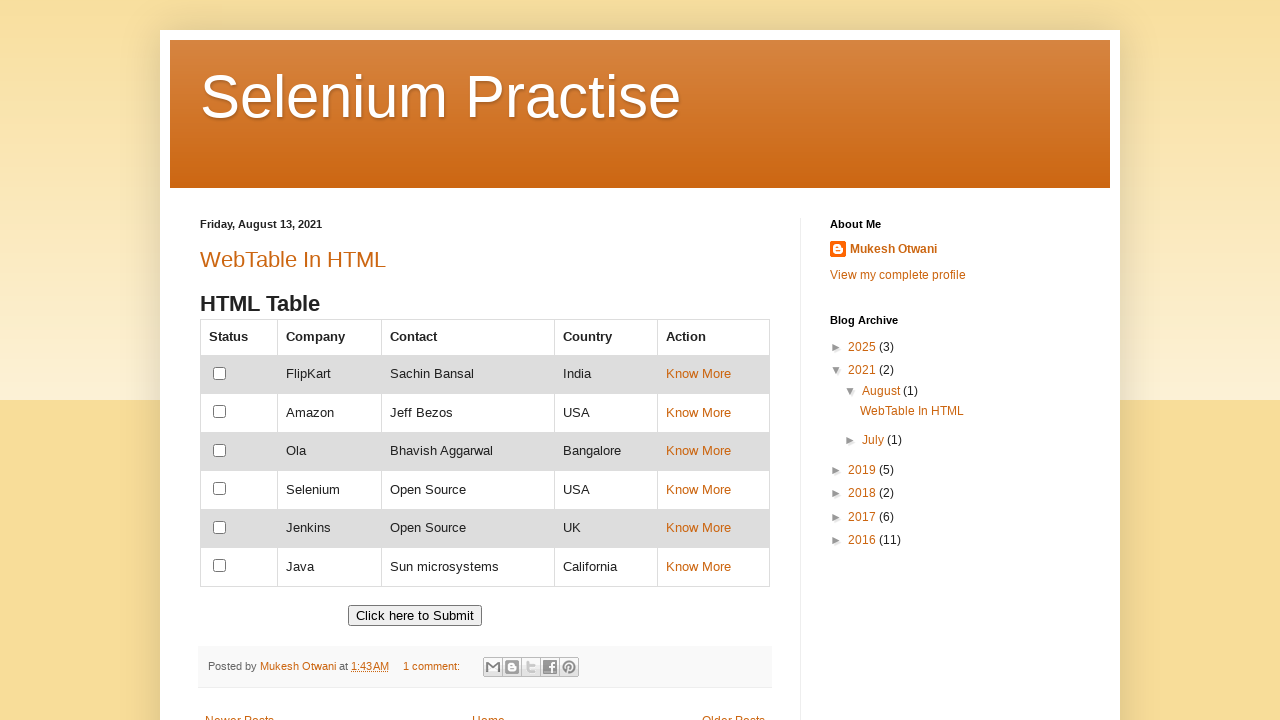

Located all table headers
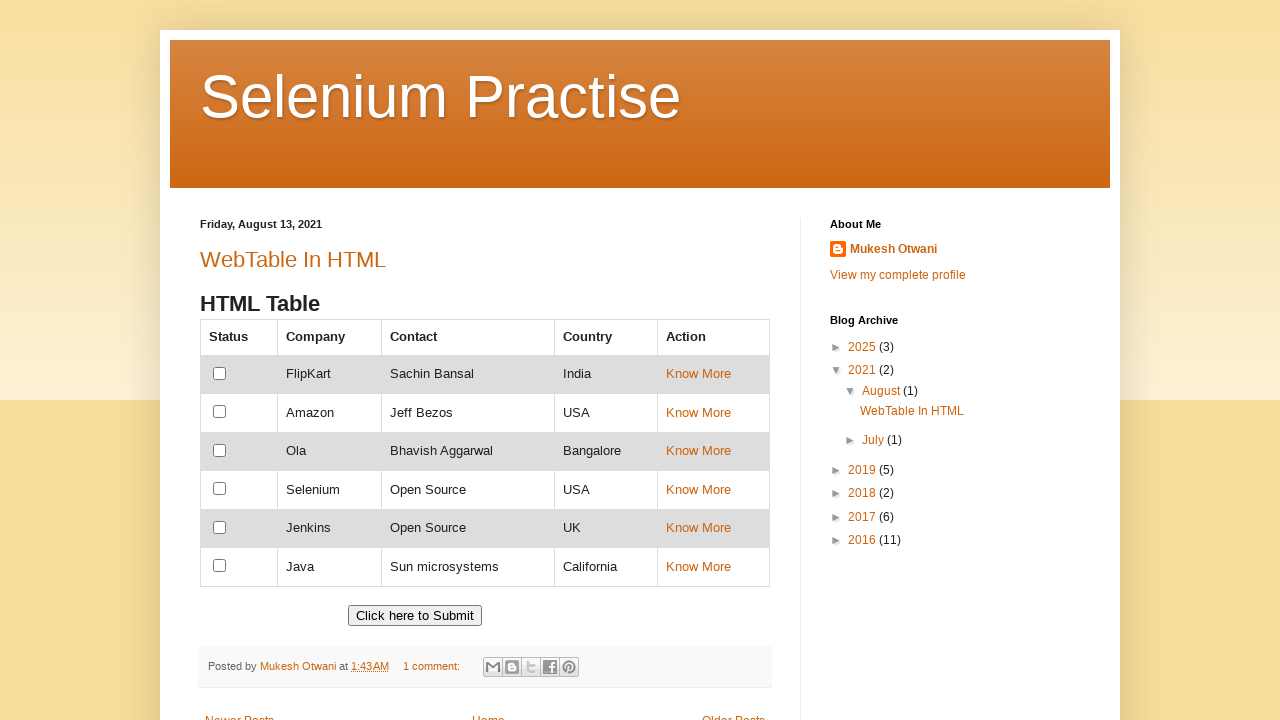

Counted 5 table headers
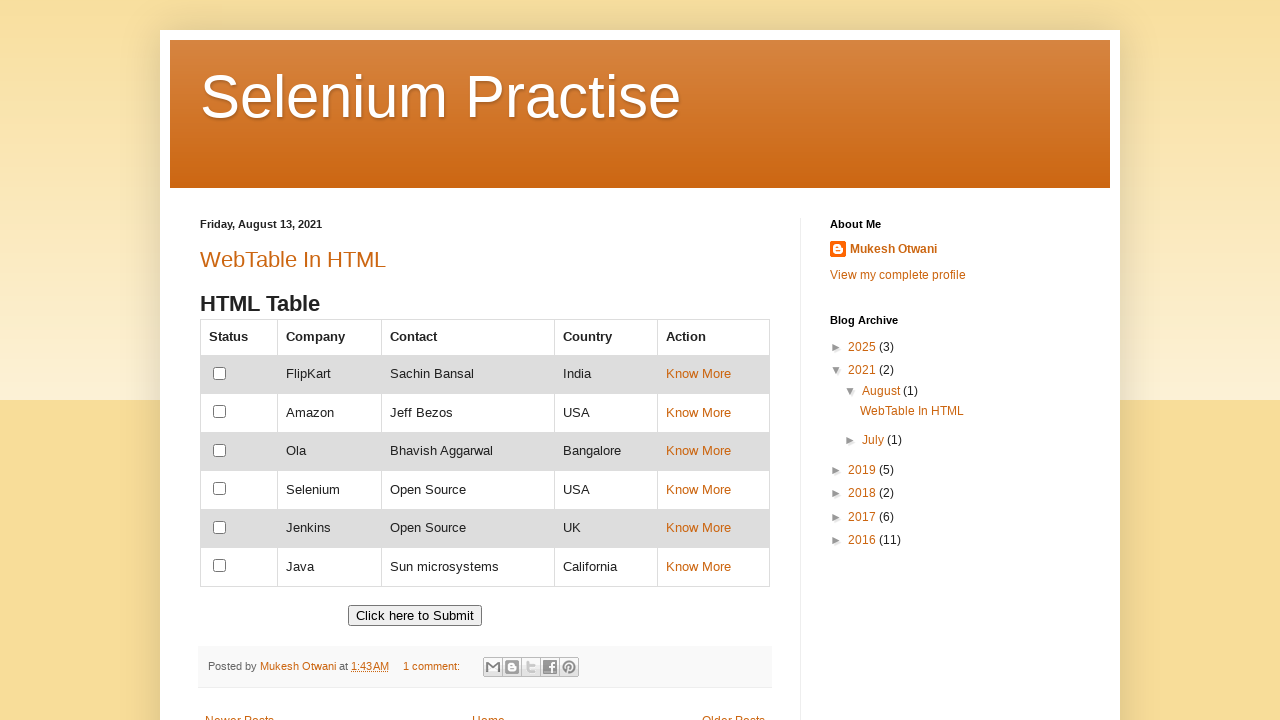

Verified that table has 5 headers
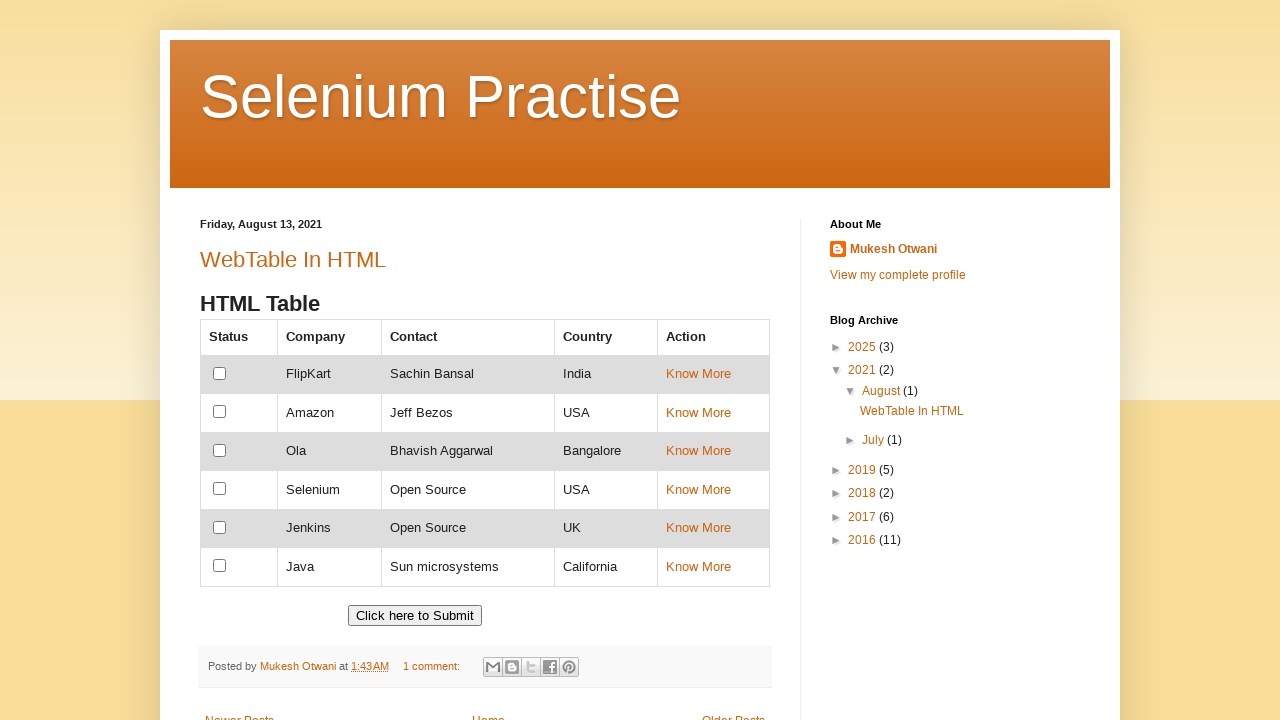

Retrieved header texts: ['Status', 'Company', 'Contact', 'Country', 'Action']
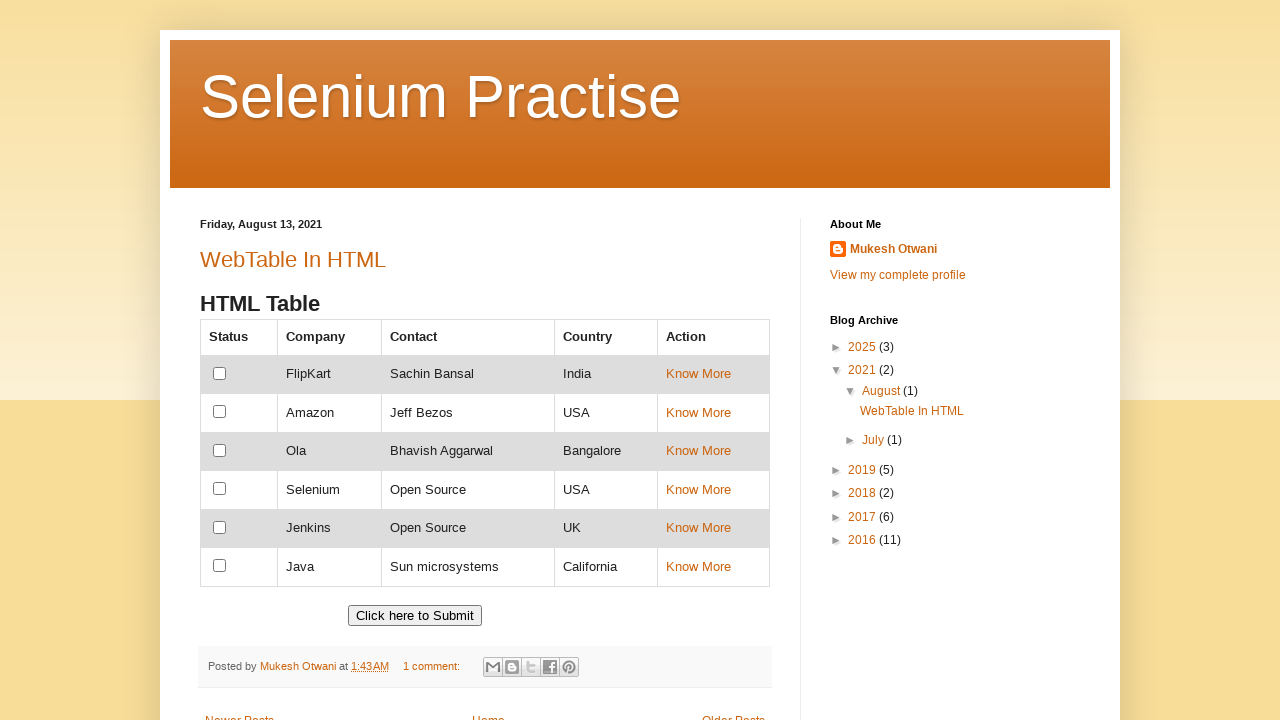

Verified that 'Country' header exists in the table
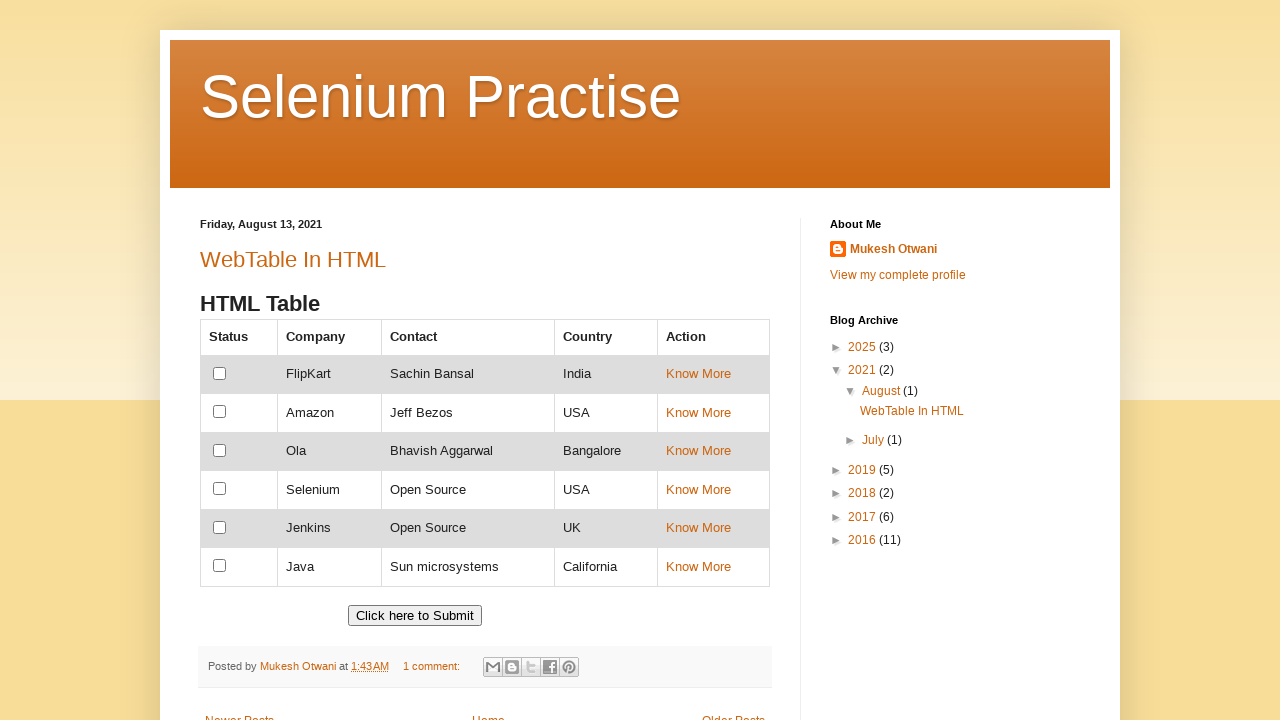

Clicked checkbox for row containing 'Ola' at (220, 450) on xpath=//td[text()='Ola']/preceding-sibling::td//input
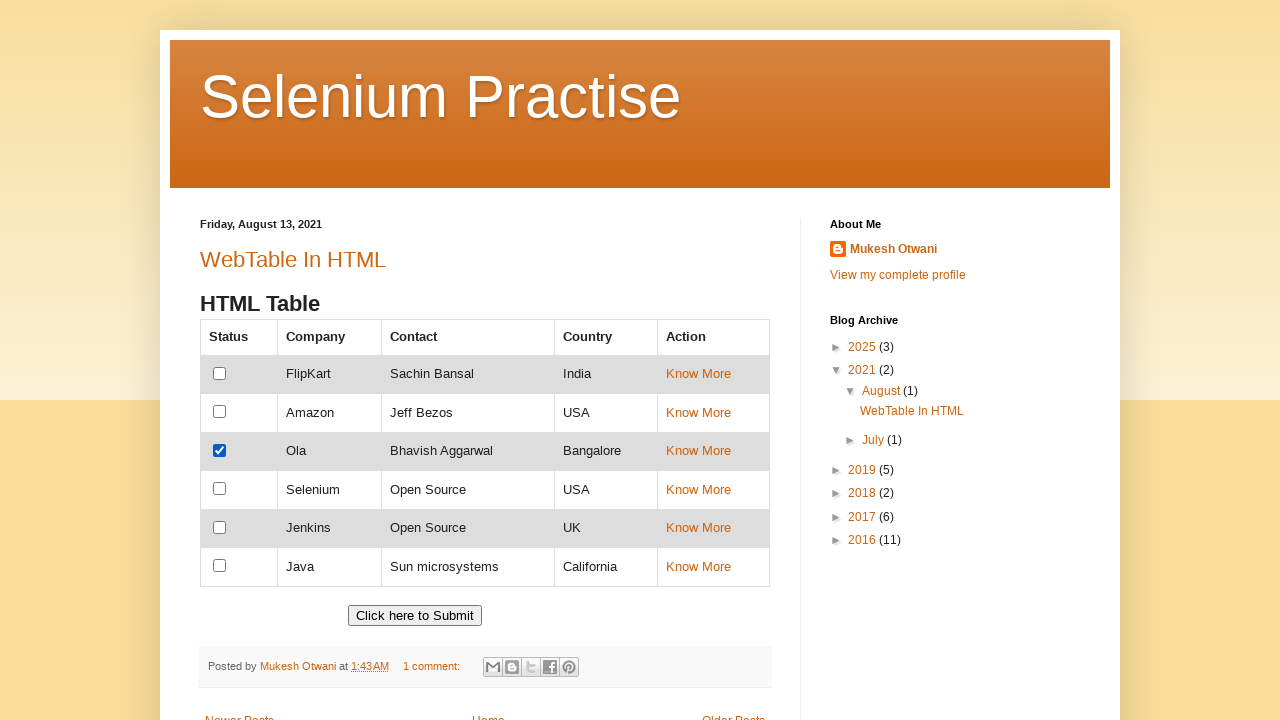

Waited 2 seconds for UI update
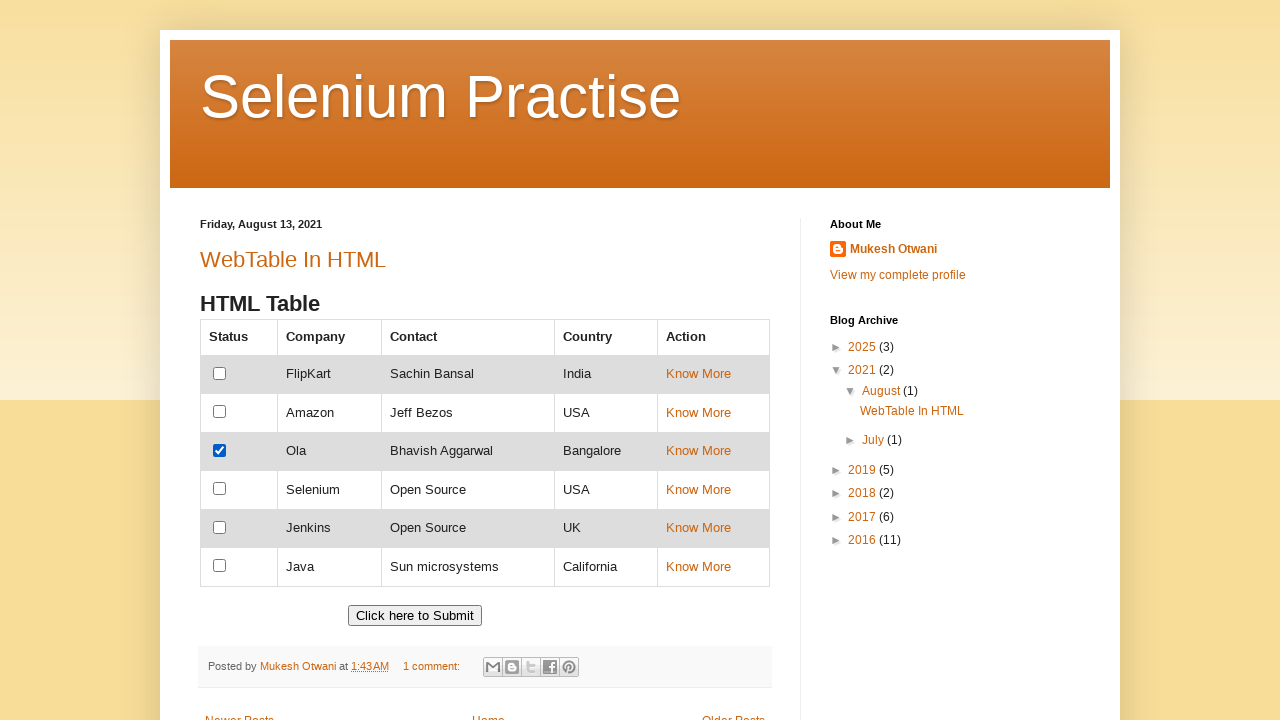

Clicked link in the row containing 'Ola' at (698, 451) on xpath=//td[text()='Ola']/following-sibling::td[3]/a
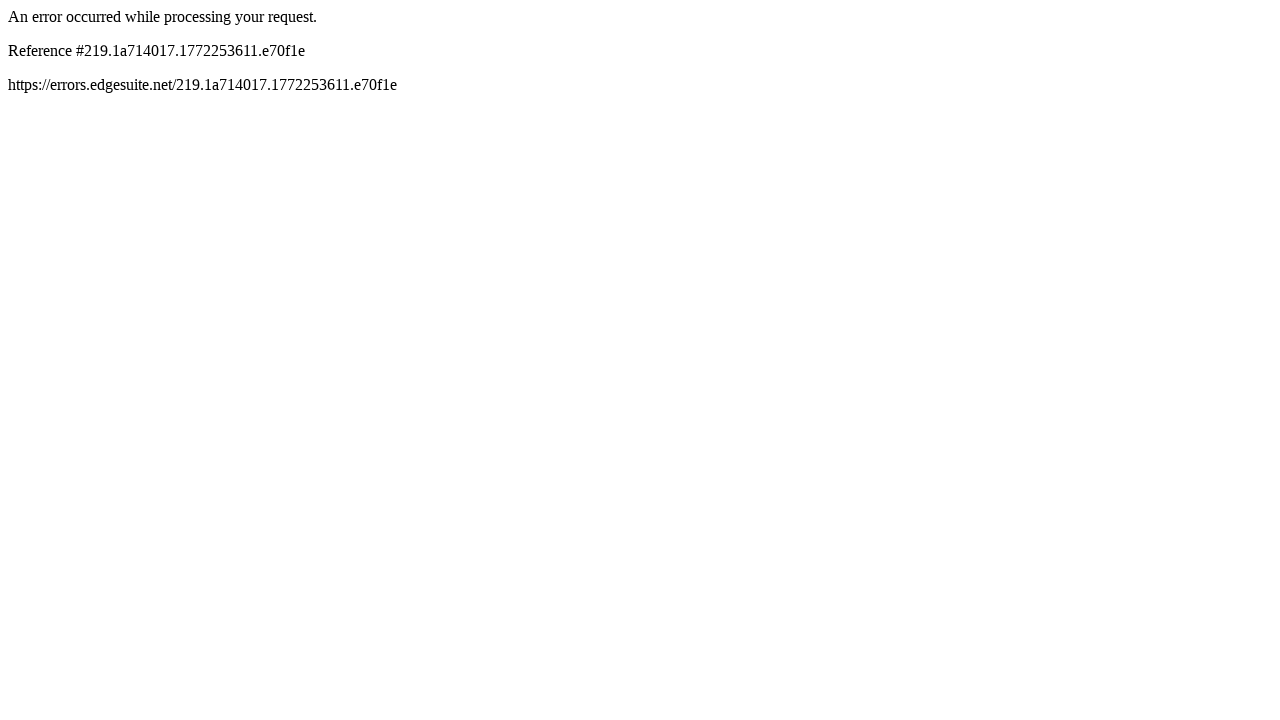

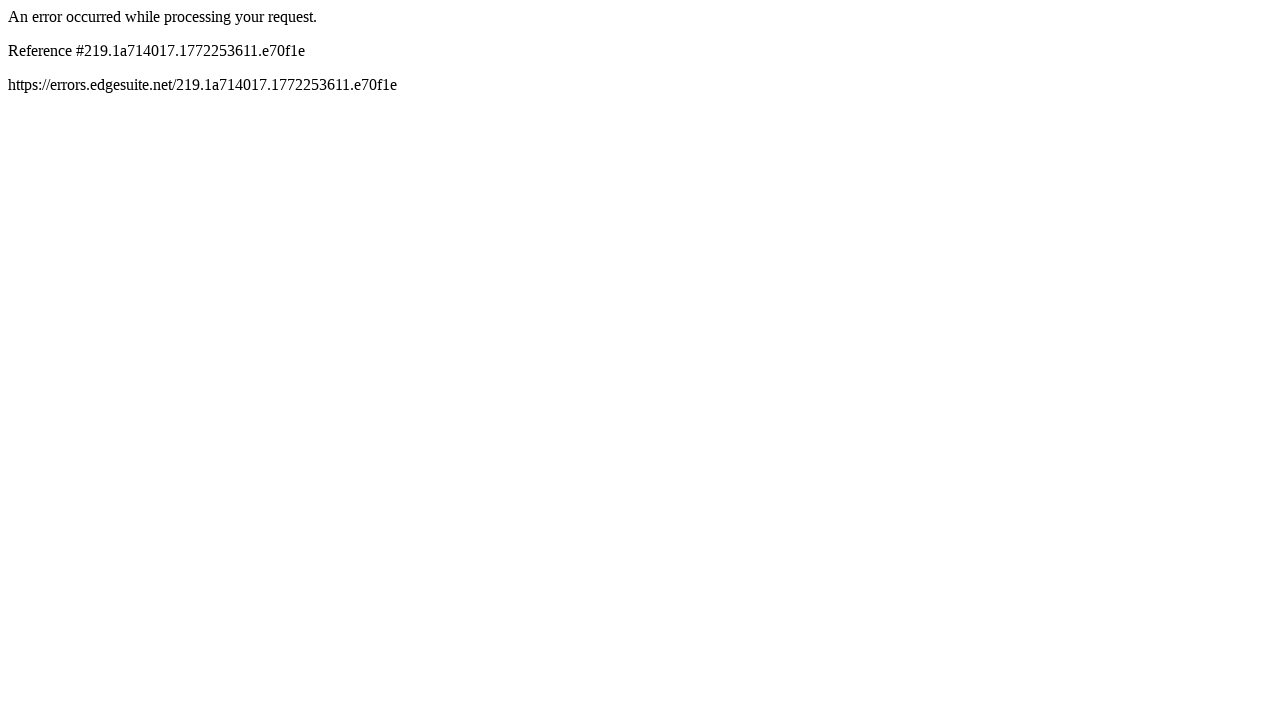